Tests handling multiple browser windows by clicking a link that opens a new window, switching to the new window, and verifying its content

Starting URL: https://the-internet.herokuapp.com/windows

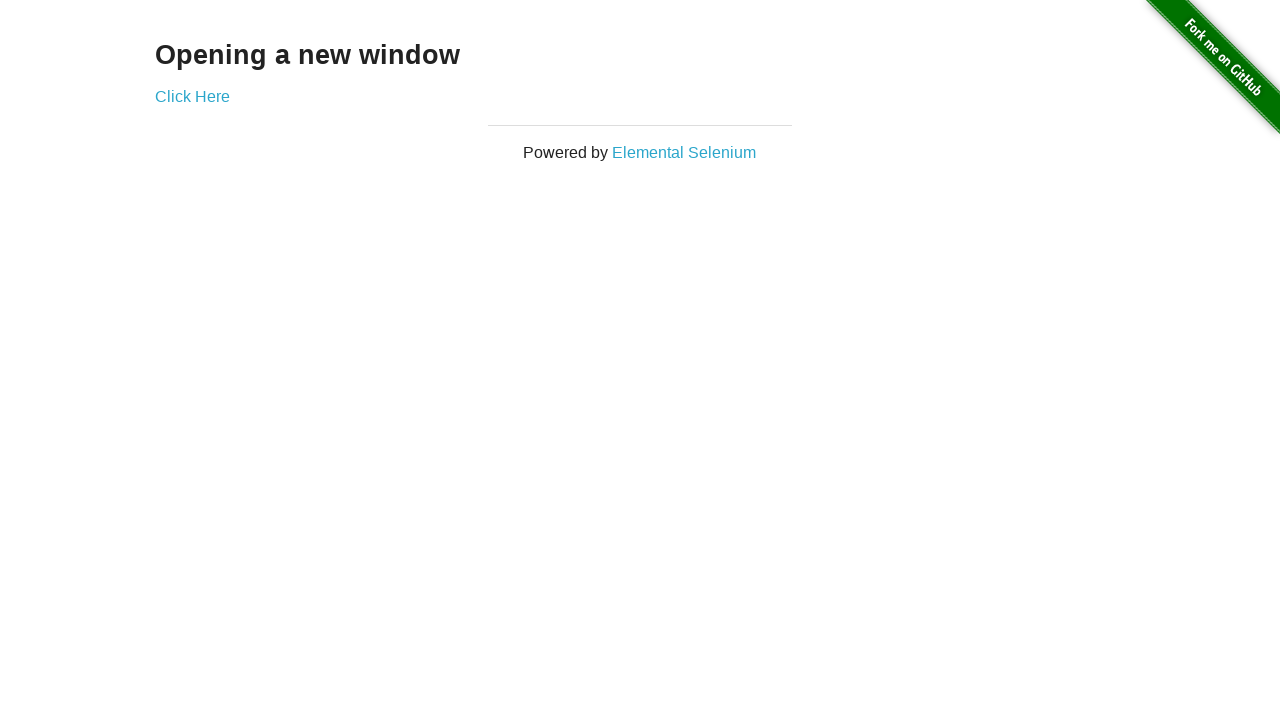

Stored reference to main page
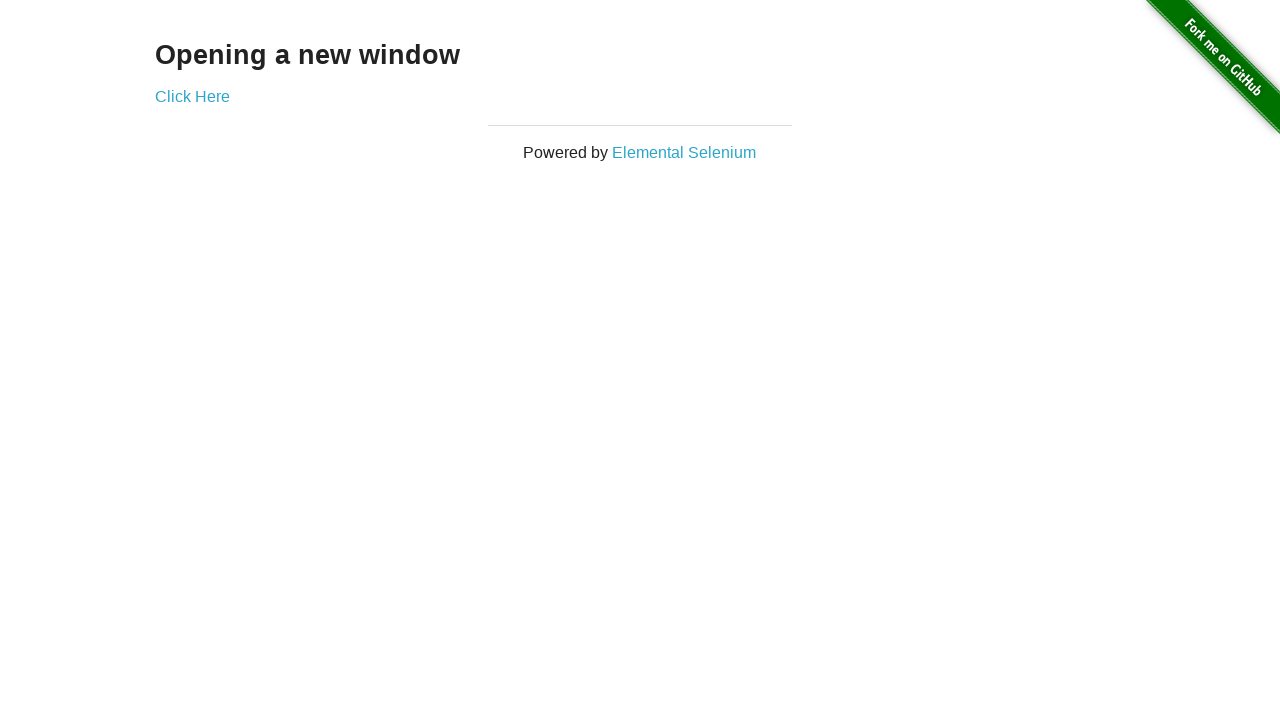

Clicked link to open new window at (192, 96) on xpath=//*[@id='content']/div/a
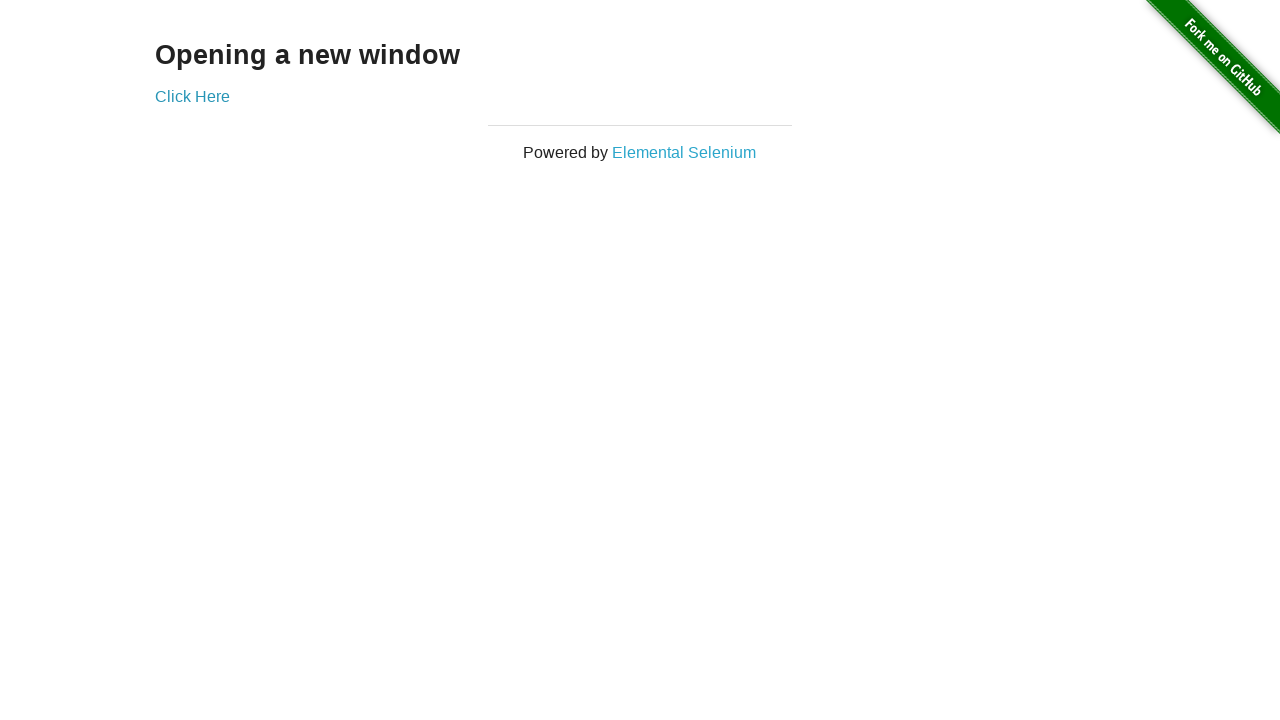

Retrieved new window reference
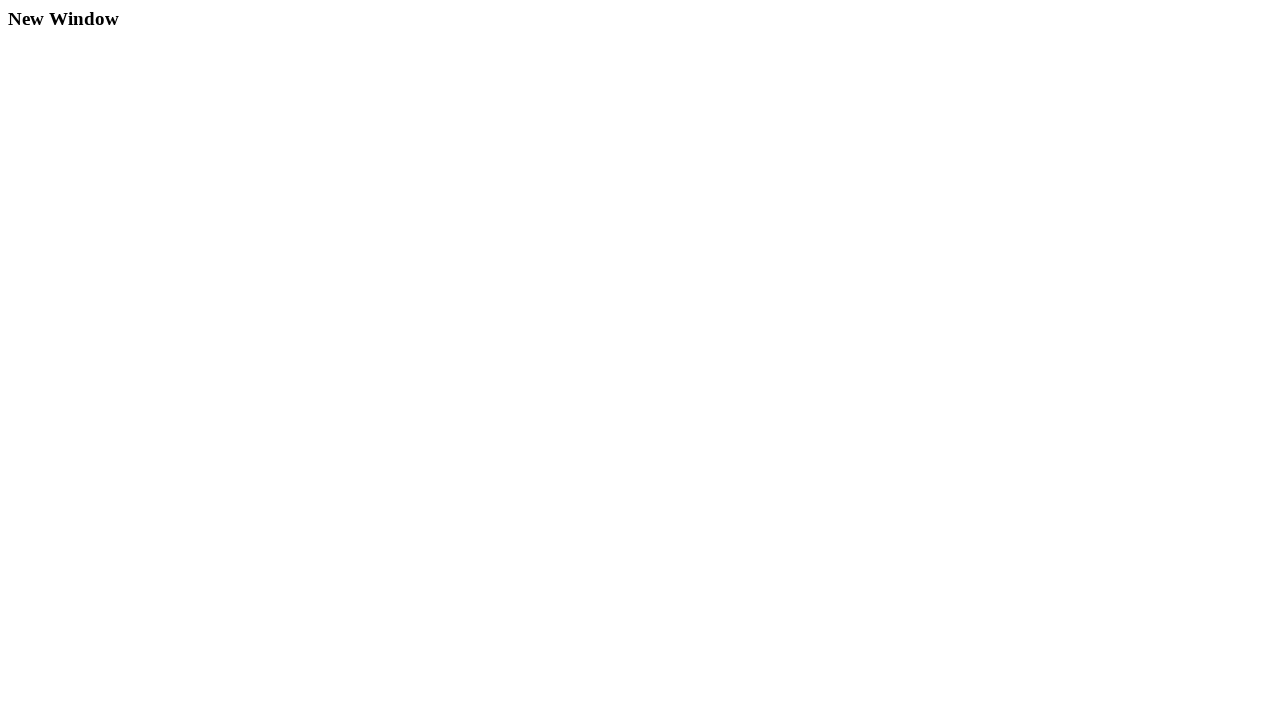

New window finished loading
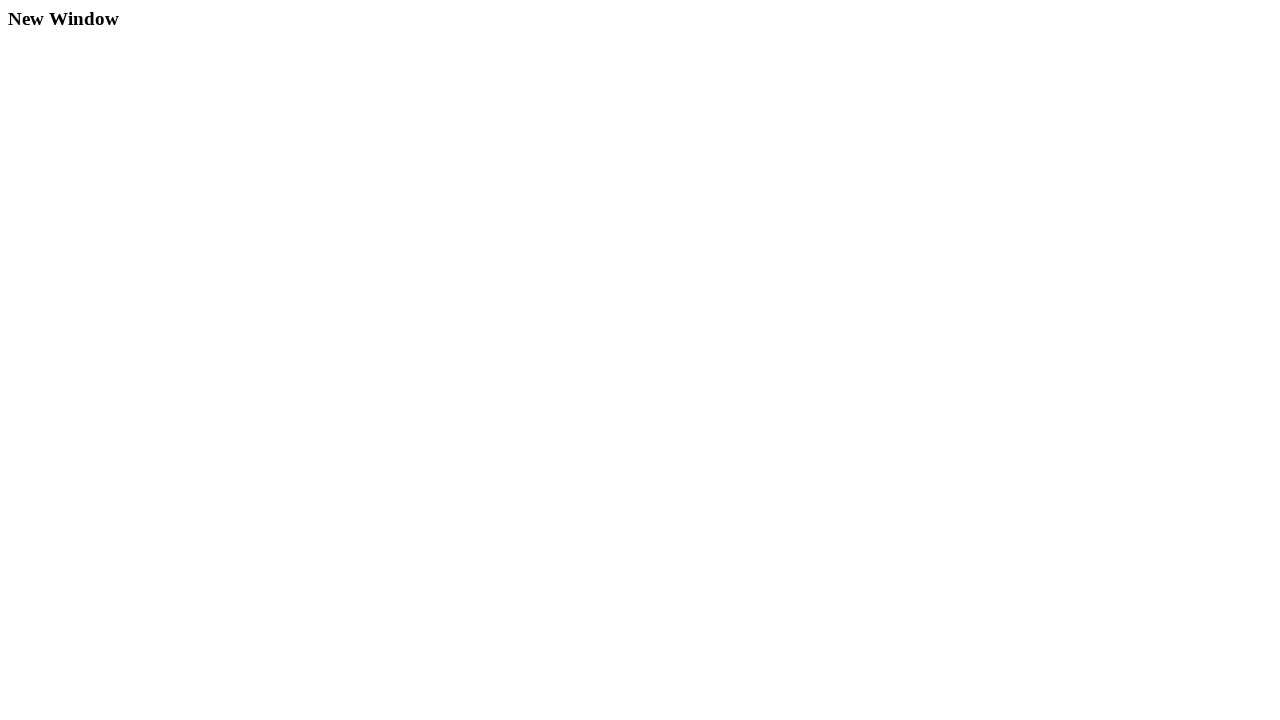

Verified 'New Window' heading is present in new window
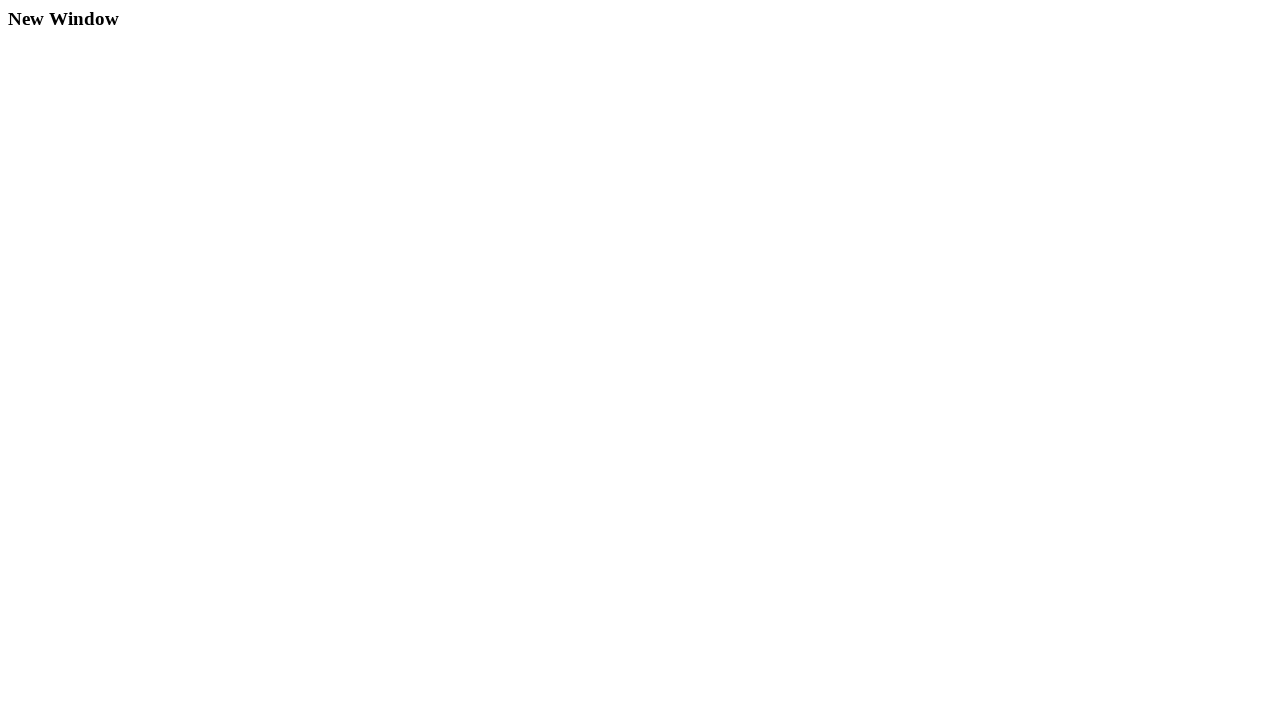

Closed the new window
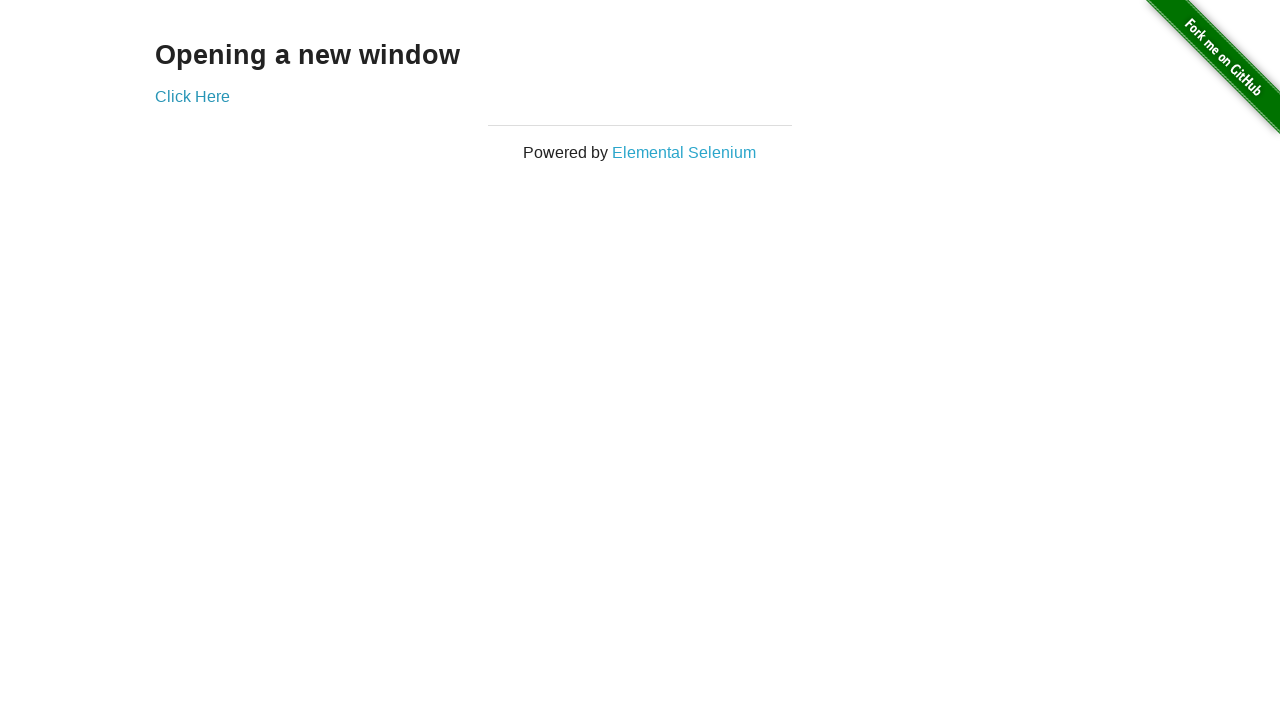

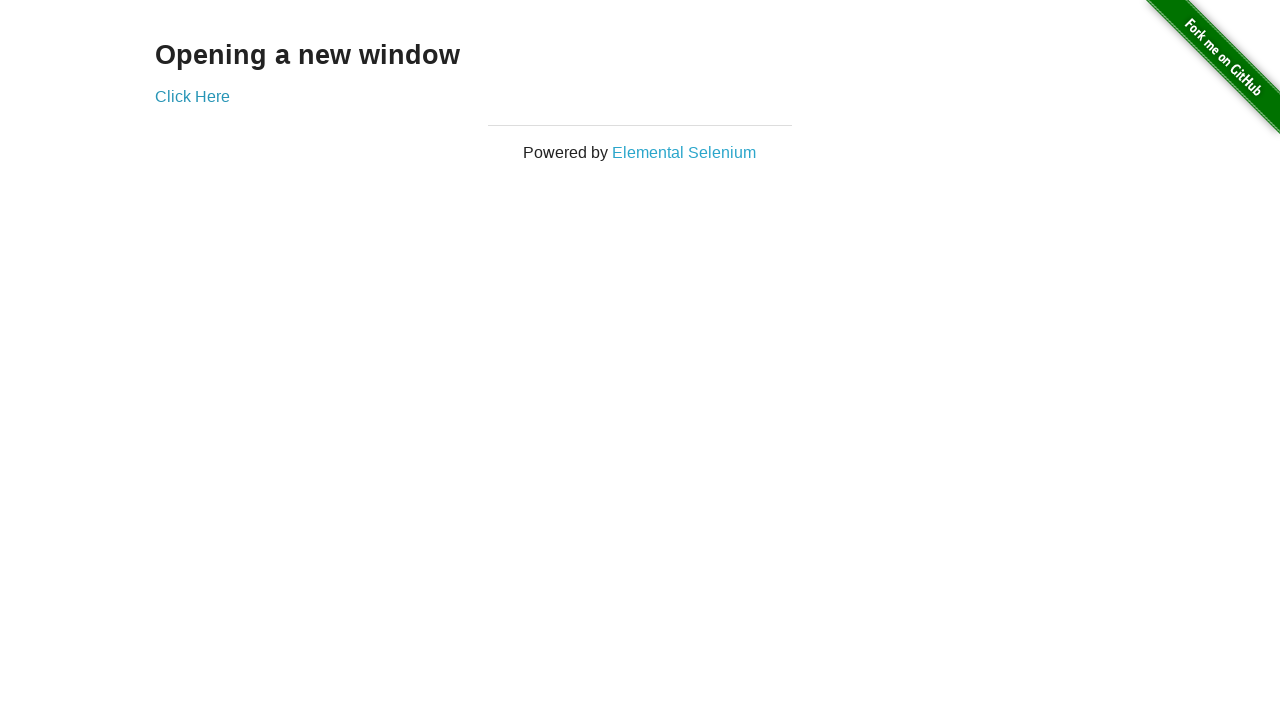